Retrieves a value from an image attribute, calculates a mathematical result, fills it into a form, checks checkboxes, and submits

Starting URL: http://suninjuly.github.io/get_attribute.html

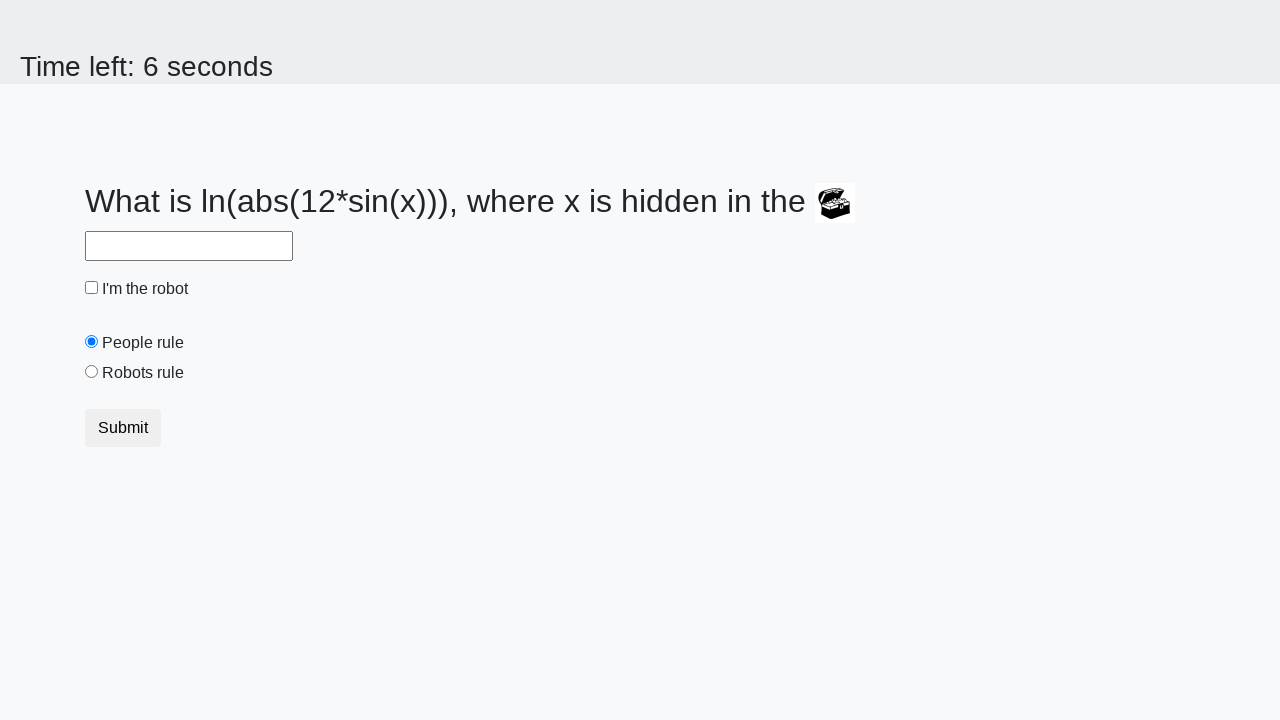

Located chest image element
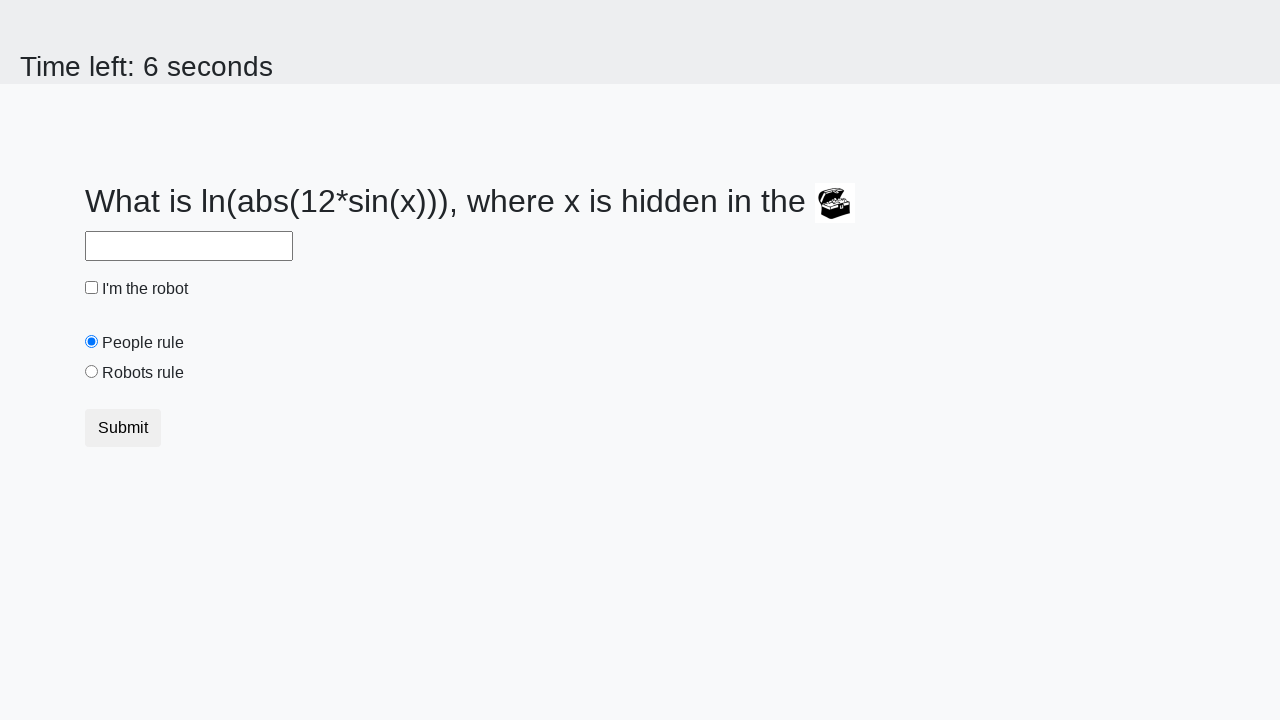

Retrieved valuex attribute from chest image: 854
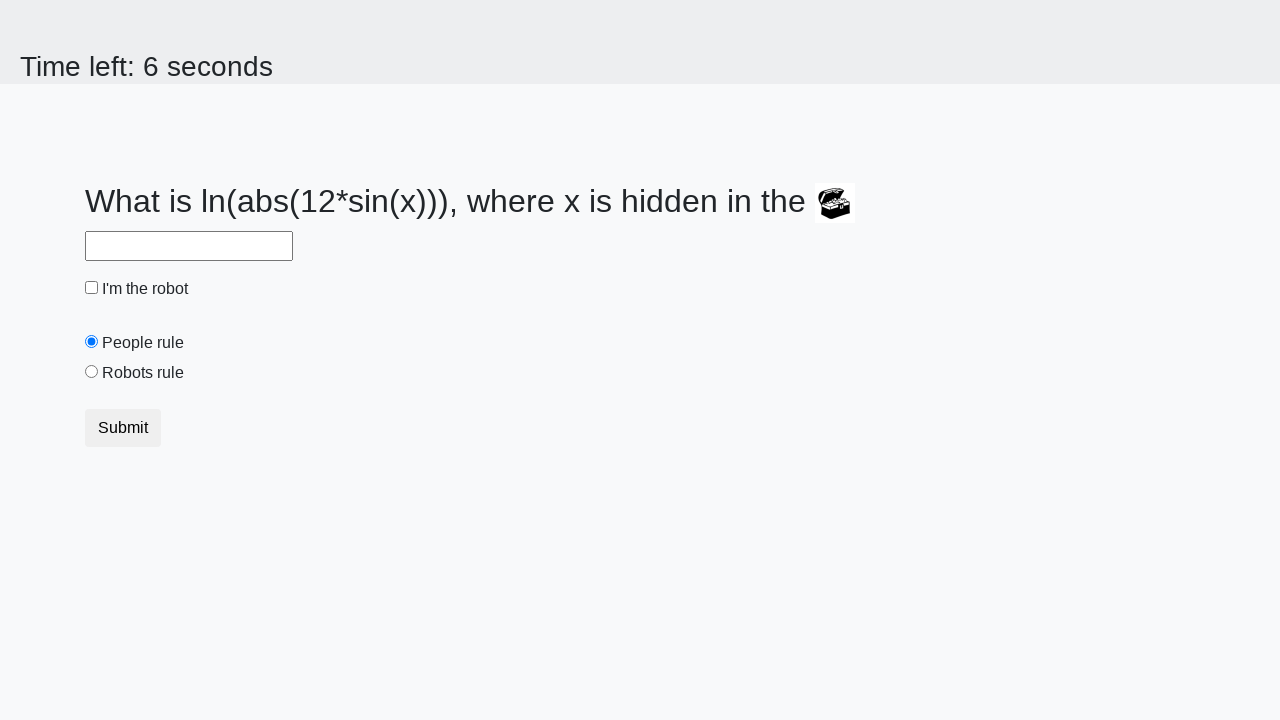

Calculated mathematical result: 1.7735325081357896
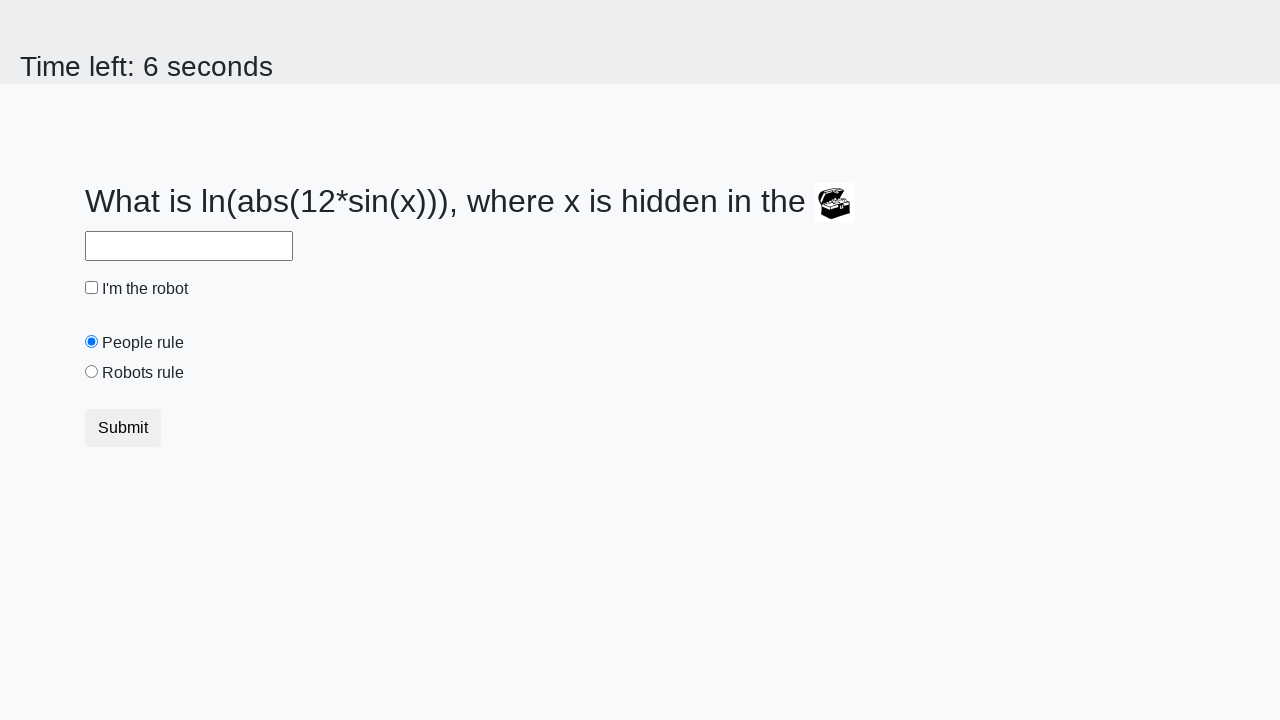

Filled answer field with calculated value: 1.7735325081357896 on #answer
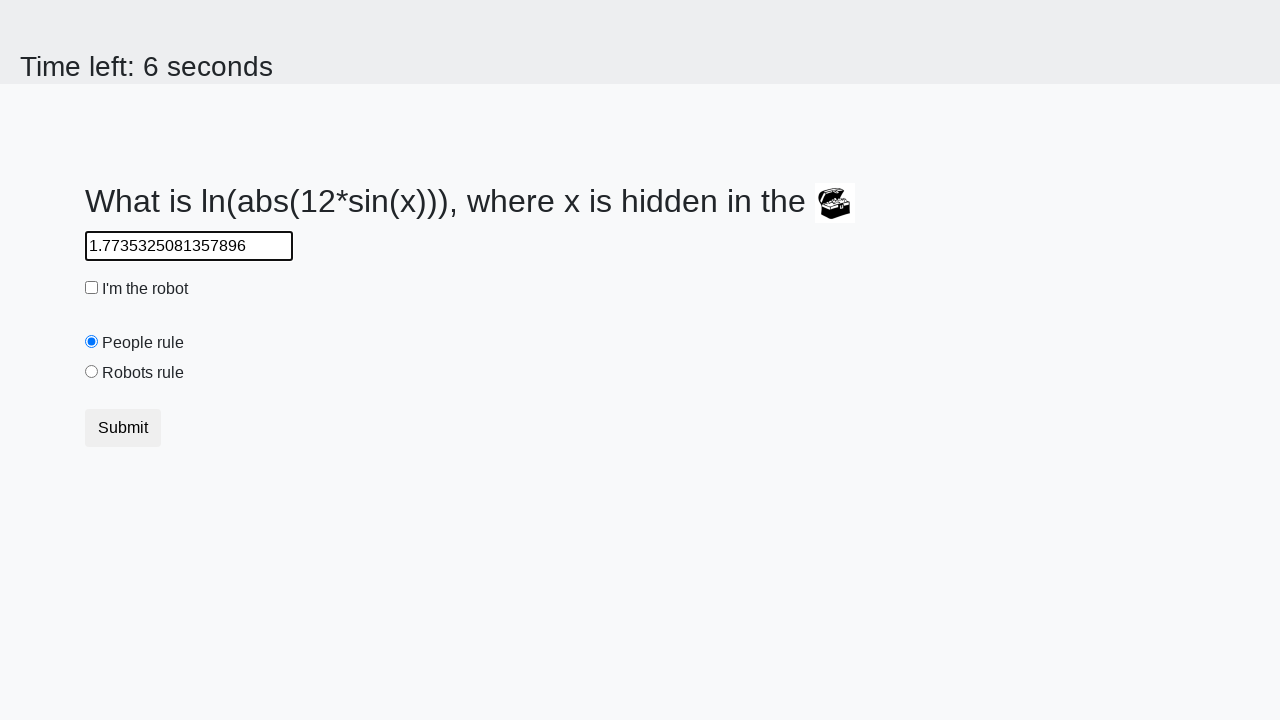

Checked the robot checkbox at (92, 288) on #robotCheckbox
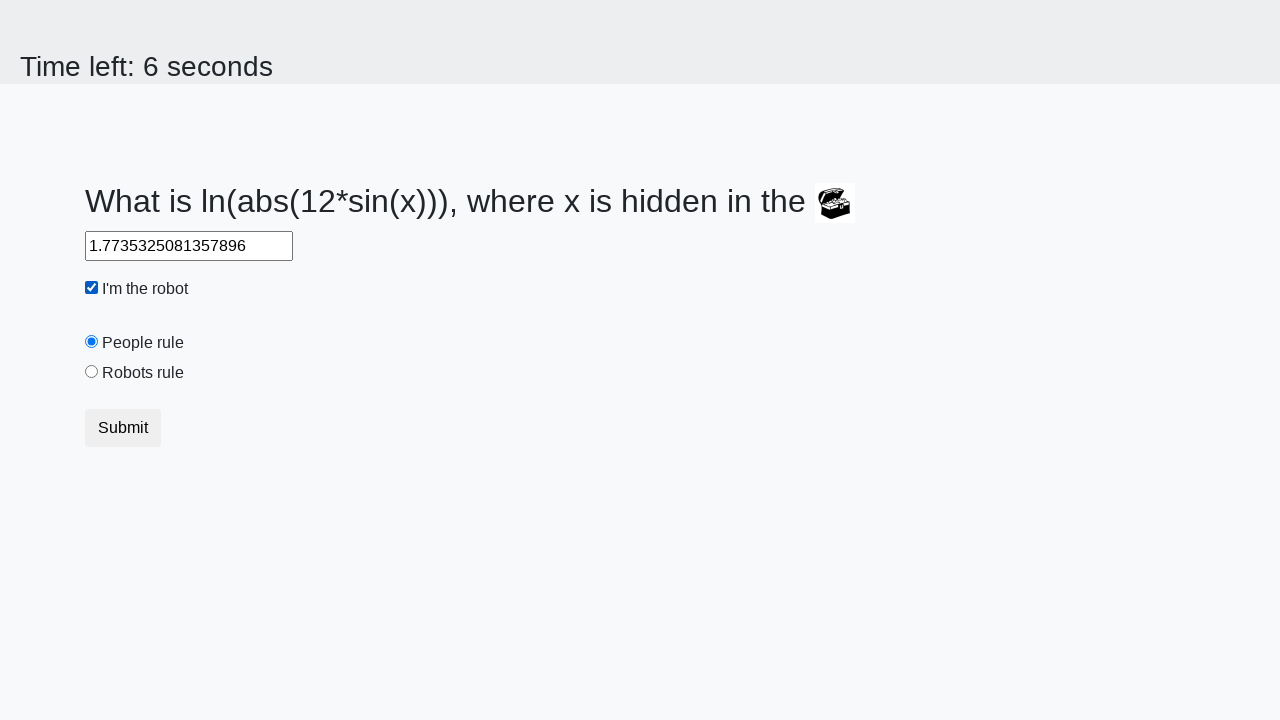

Selected the robots rule radio button at (92, 372) on #robotsRule
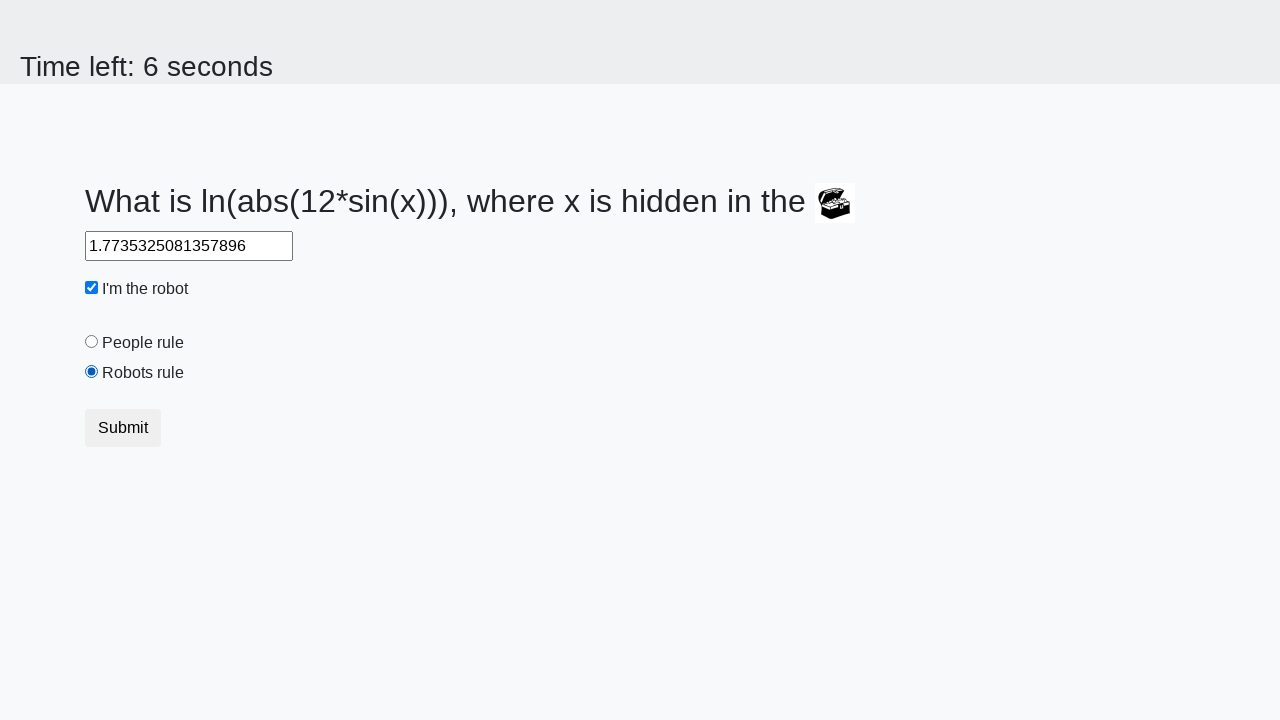

Submitted the form at (123, 428) on button.btn
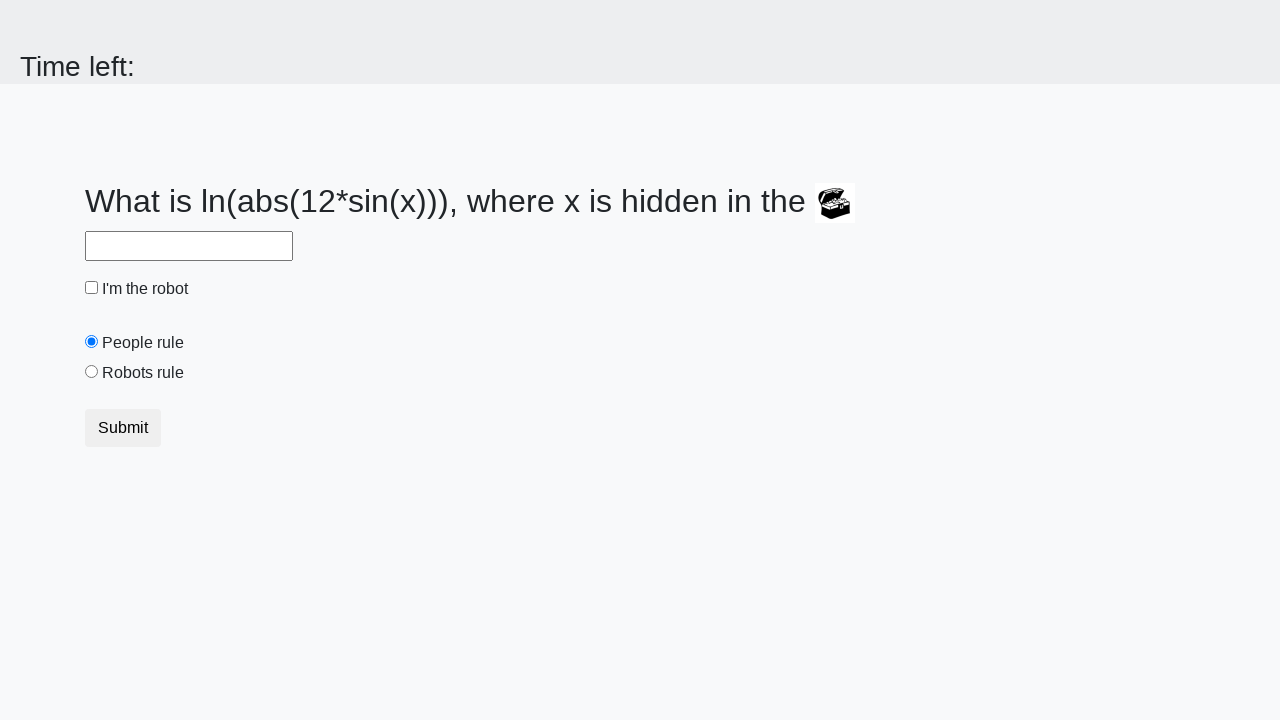

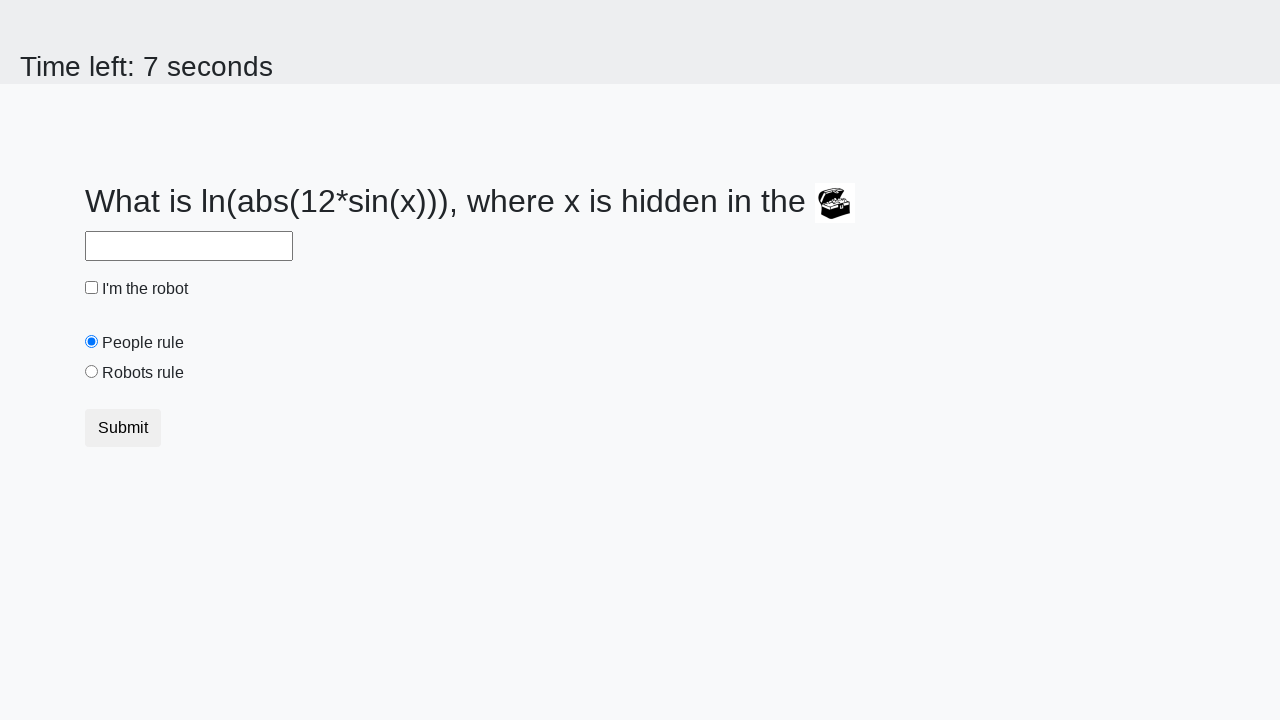